Tests a To-Do application by navigating to it, checking off two todo items (4 and 5), verifying they are marked as done, archiving completed todos, and verifying the remaining uncompleted items.

Starting URL: http://crossbrowsertesting.github.io/

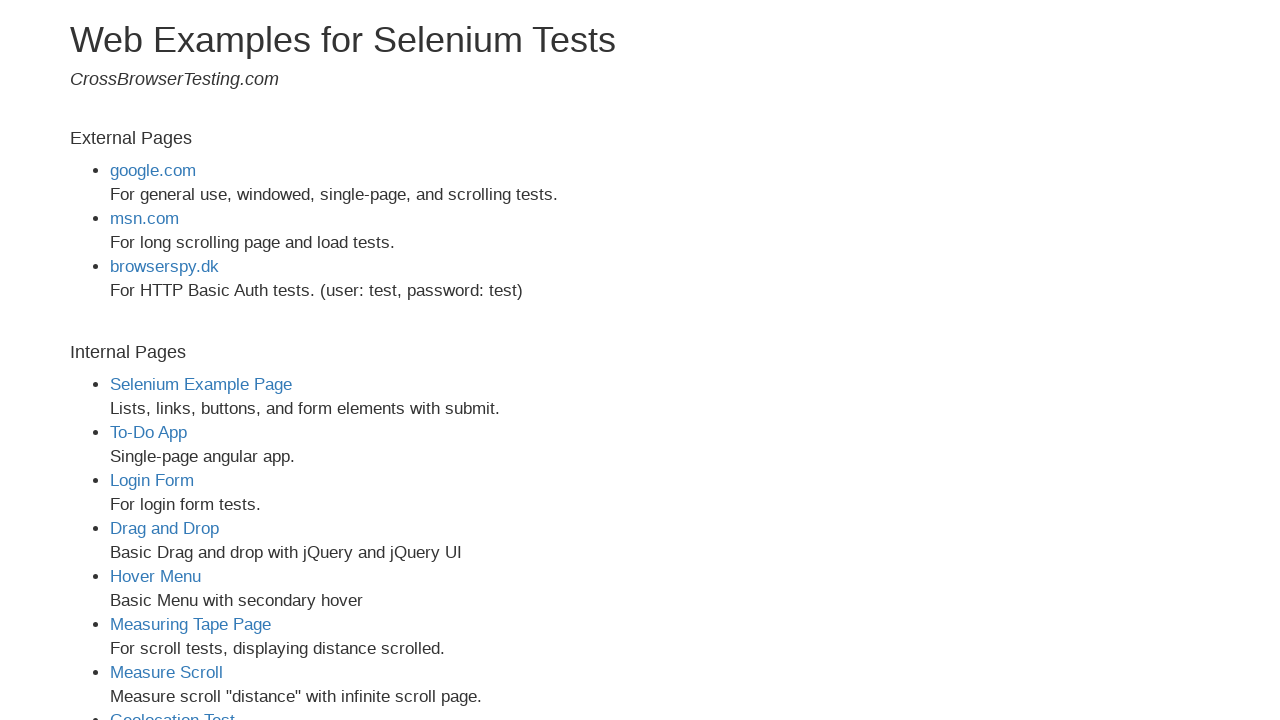

Clicked on the To-Do App link at (148, 432) on a[href='todo-app.html']
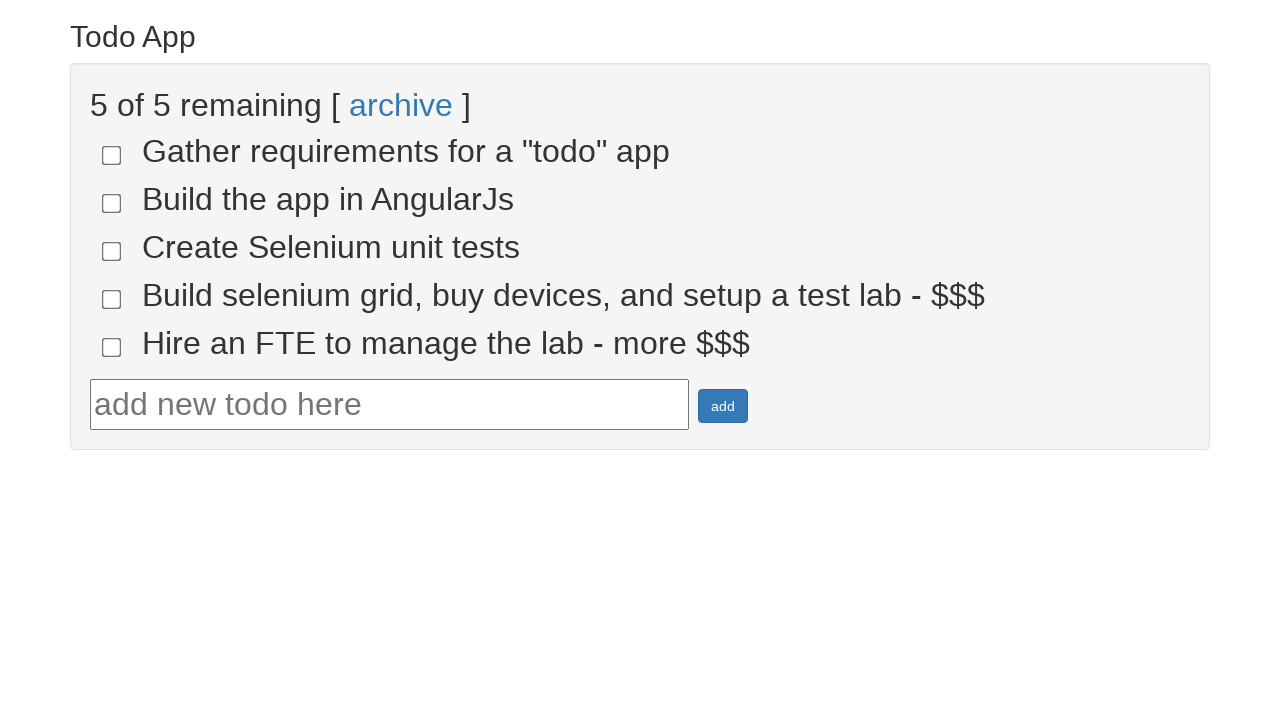

To-Do App page loaded
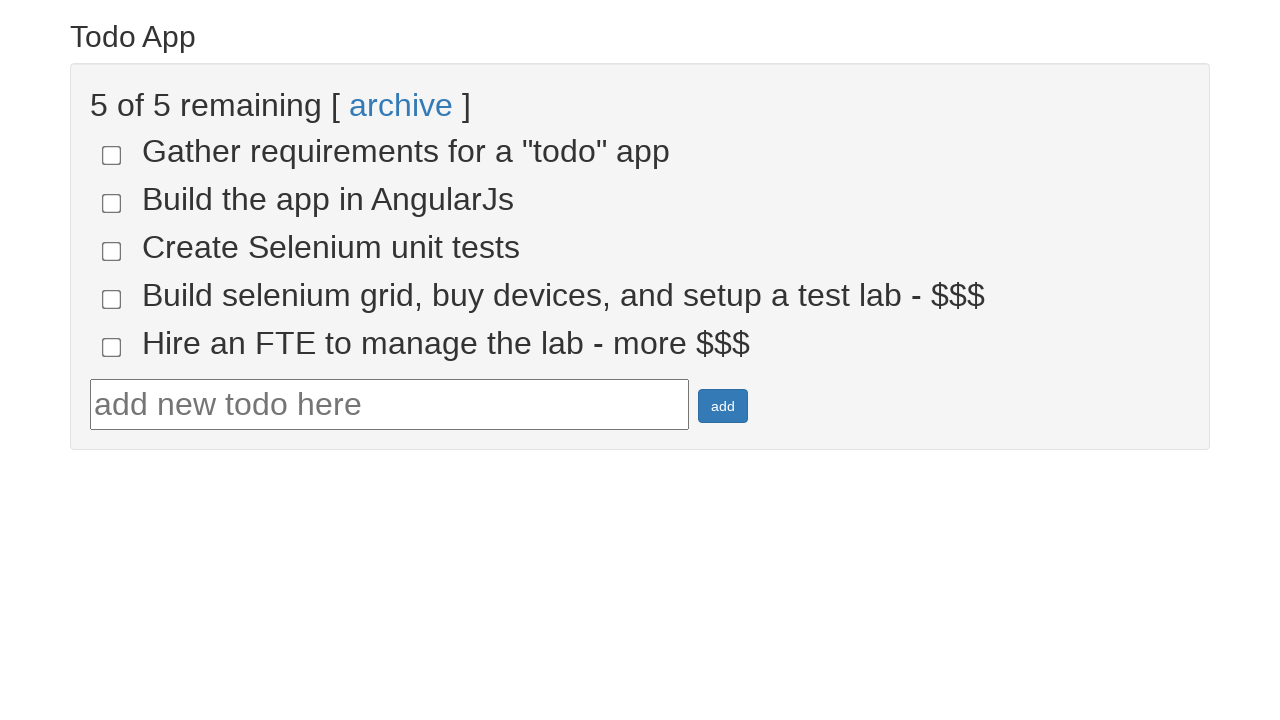

Checked todo item 4 at (112, 299) on input[name='todo-4']
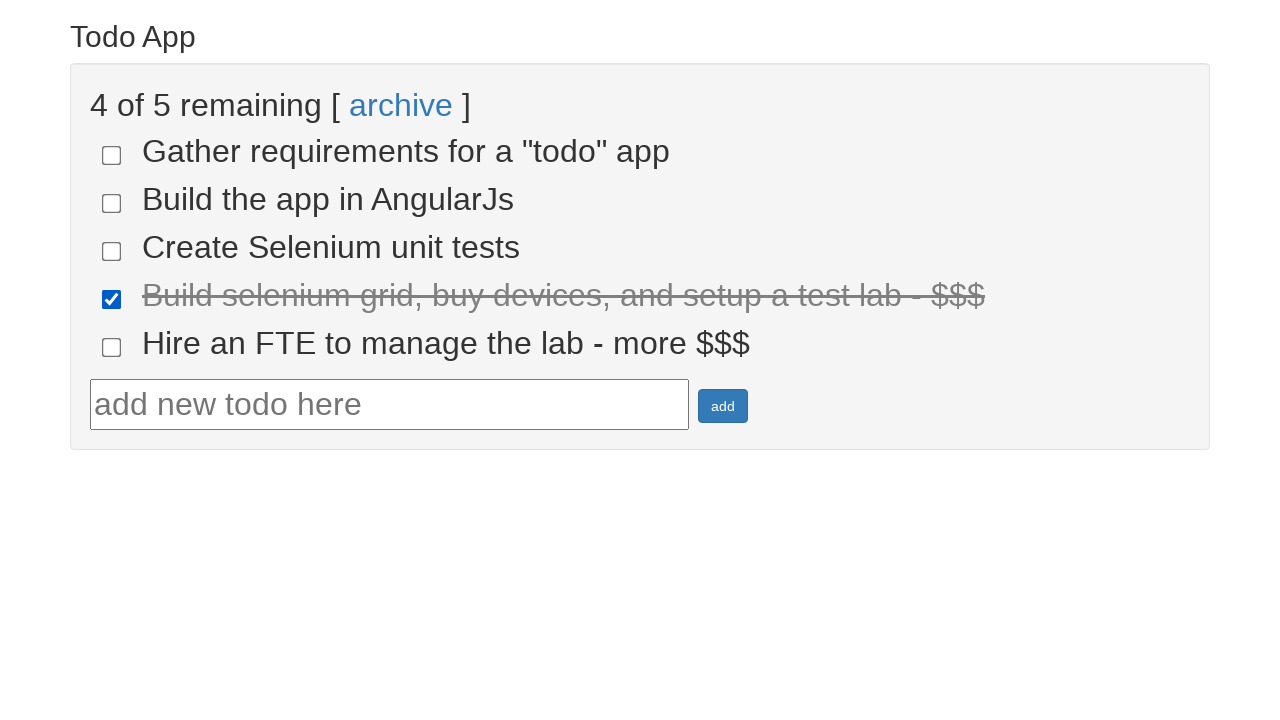

Checked todo item 5 at (112, 347) on input[name='todo-5']
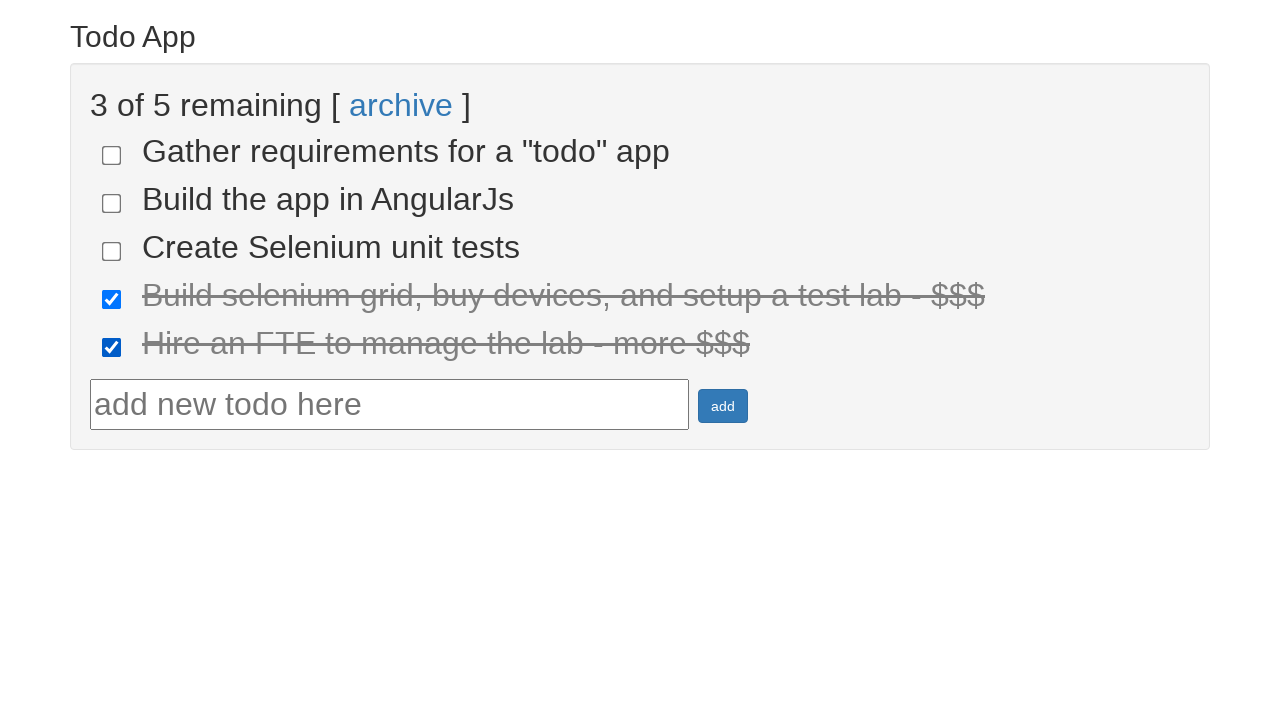

Verified that 2 items are marked as done
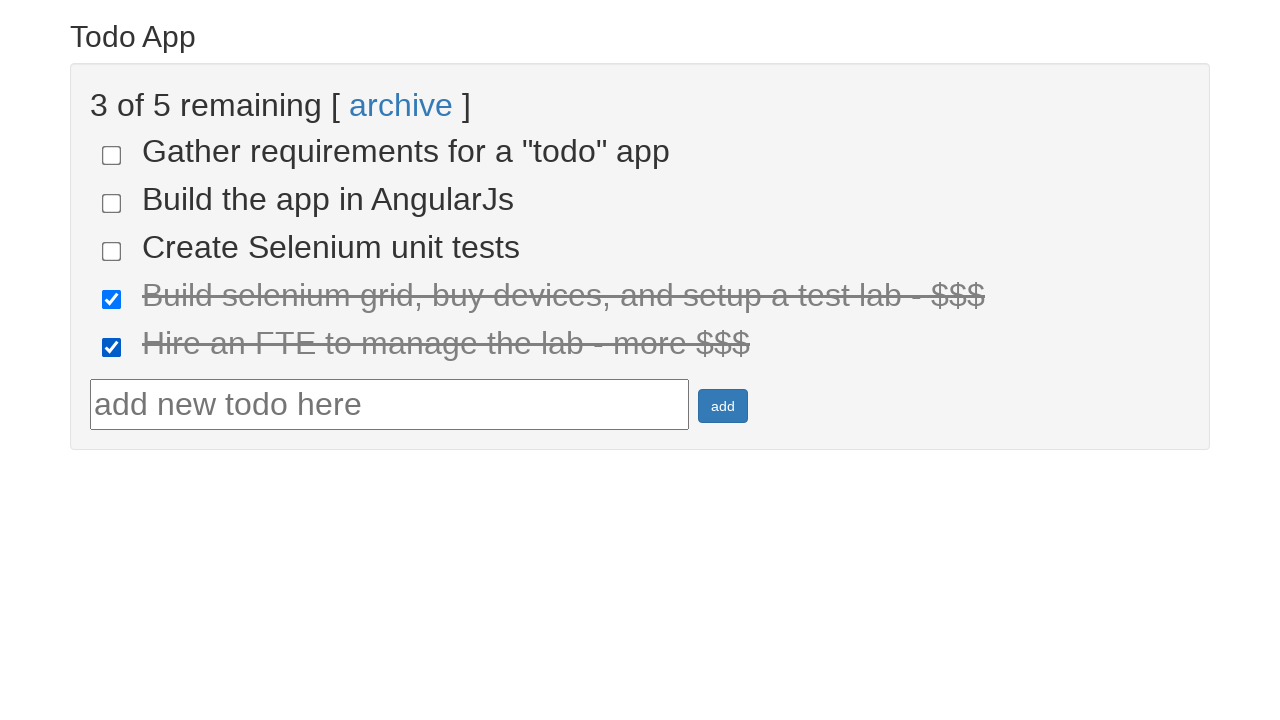

Clicked archive link to archive completed todos at (401, 105) on a[ng-click='todoList.archive()']
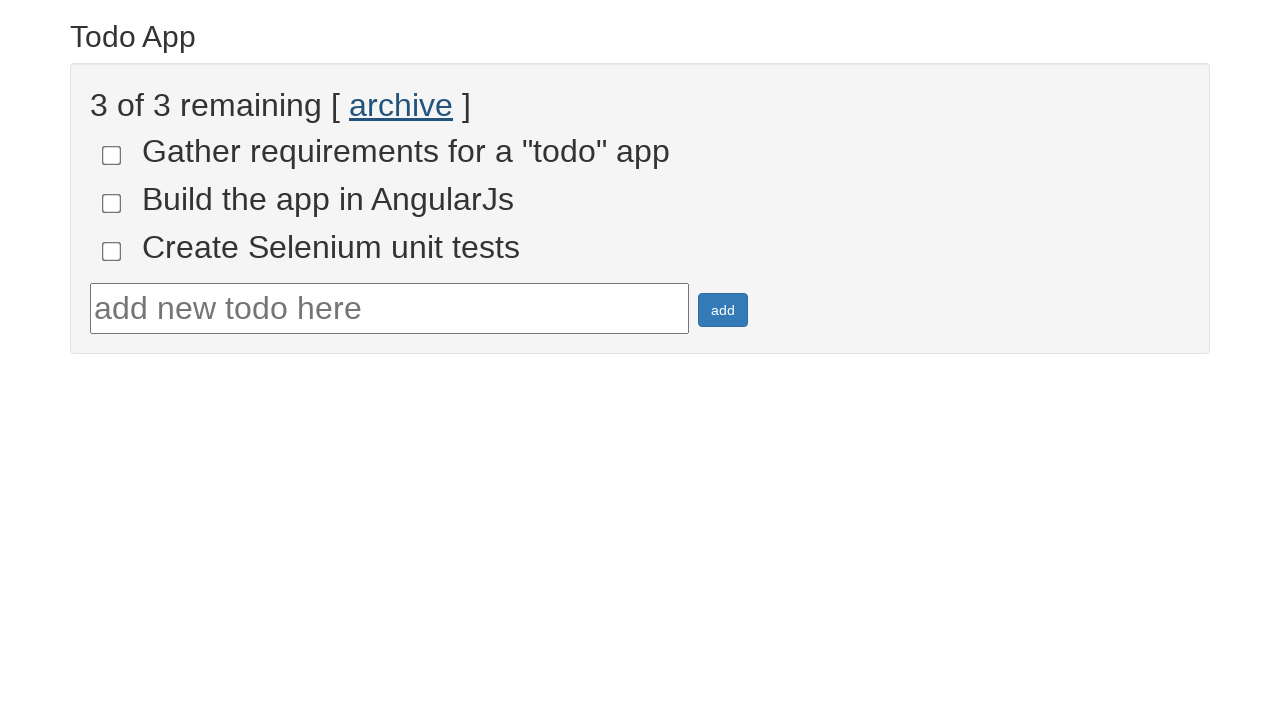

Verified that 3 uncompleted items remain after archiving
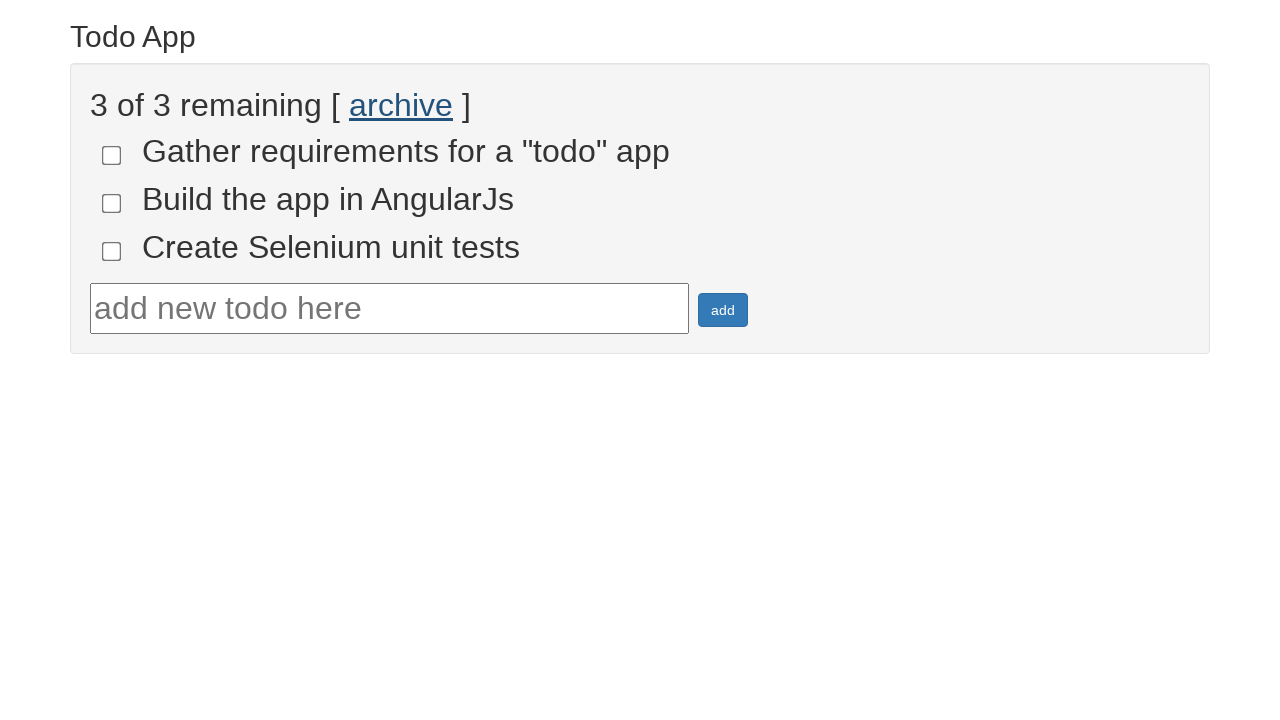

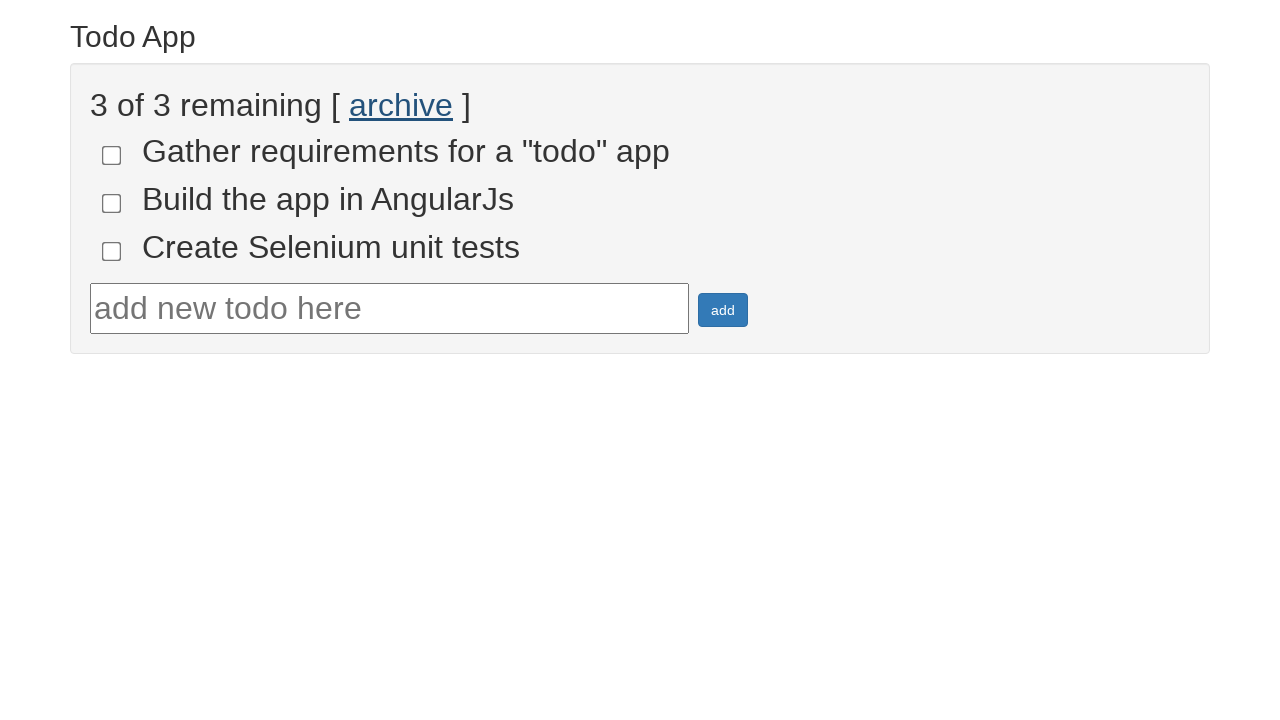